Tests the division by zero behavior of a calculator by entering 1 / 0 and verifying the result shows Infinity

Starting URL: https://safatelli.github.io/tp-test-logiciel/assets/calc.html

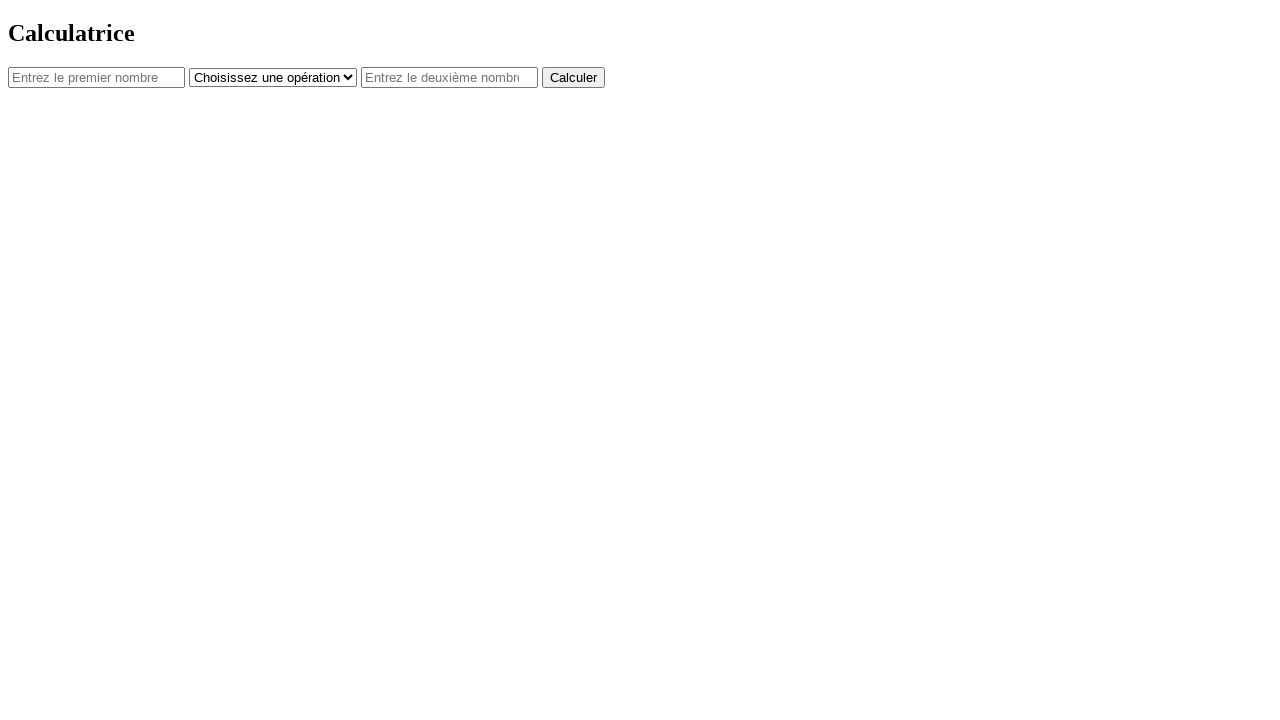

Clicked the first number field at (96, 77) on #num1
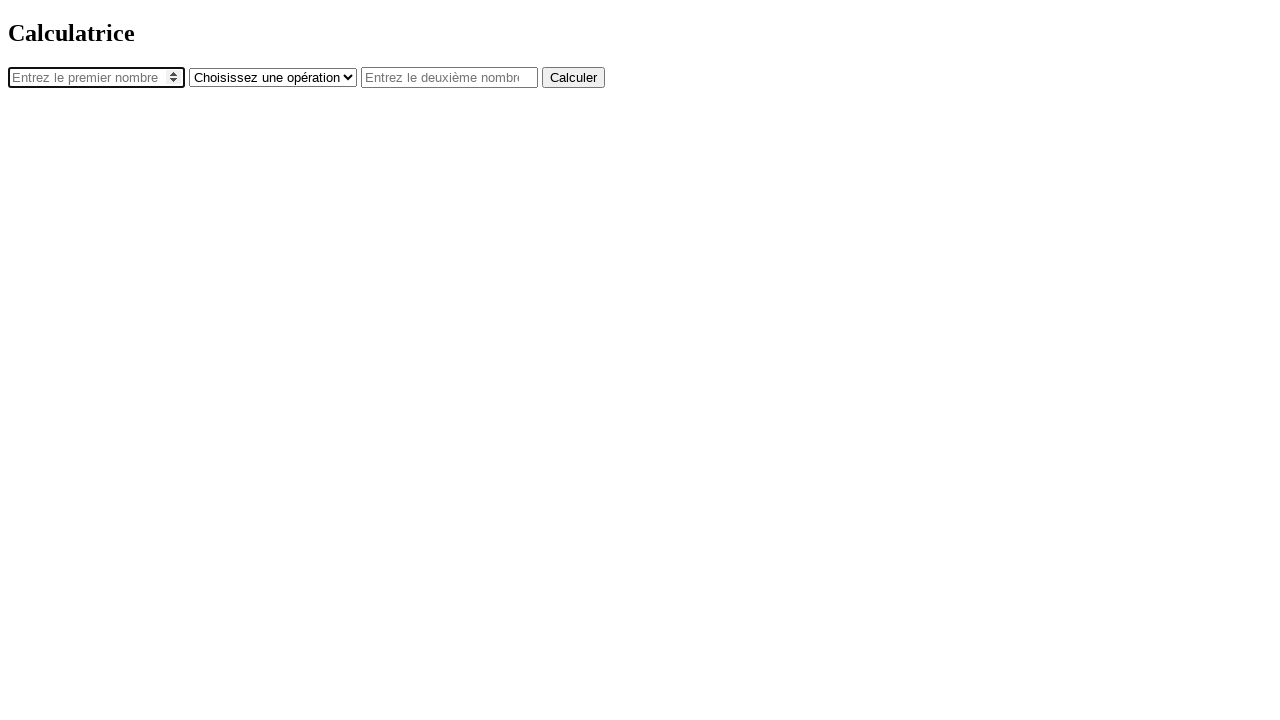

Filled first number field with '1' on #num1
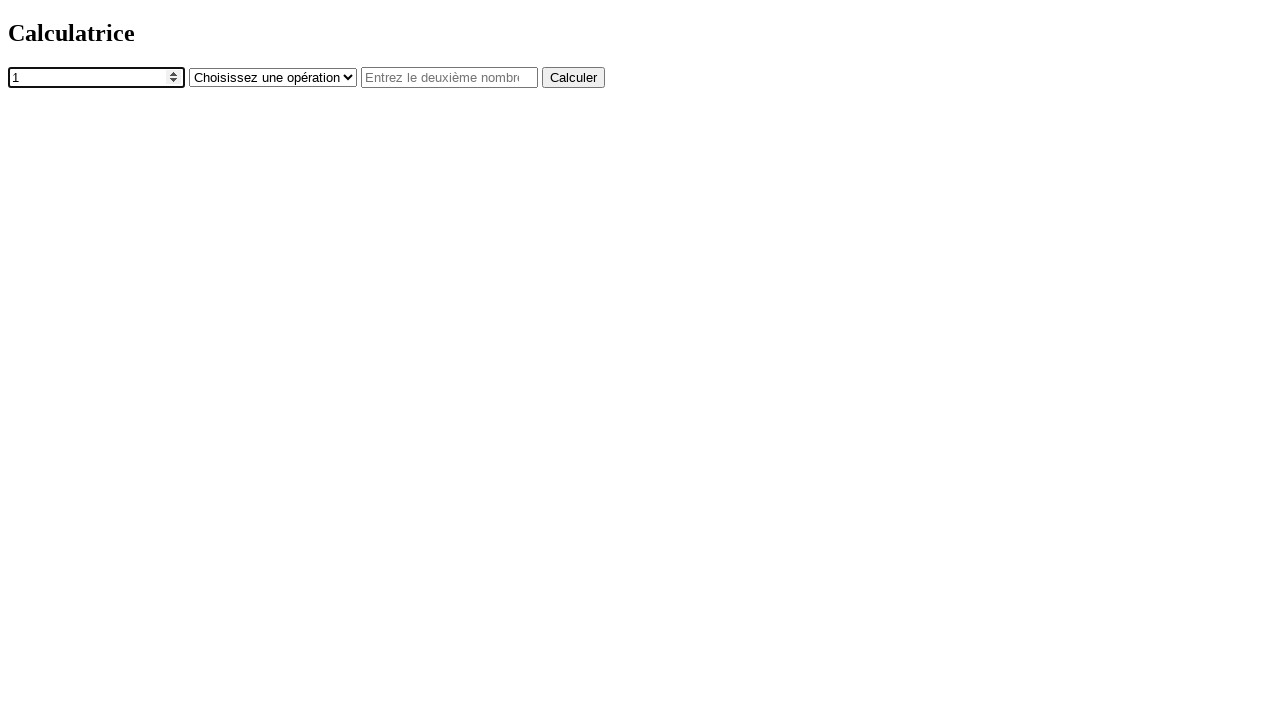

Clicked the second number field at (450, 77) on #num2
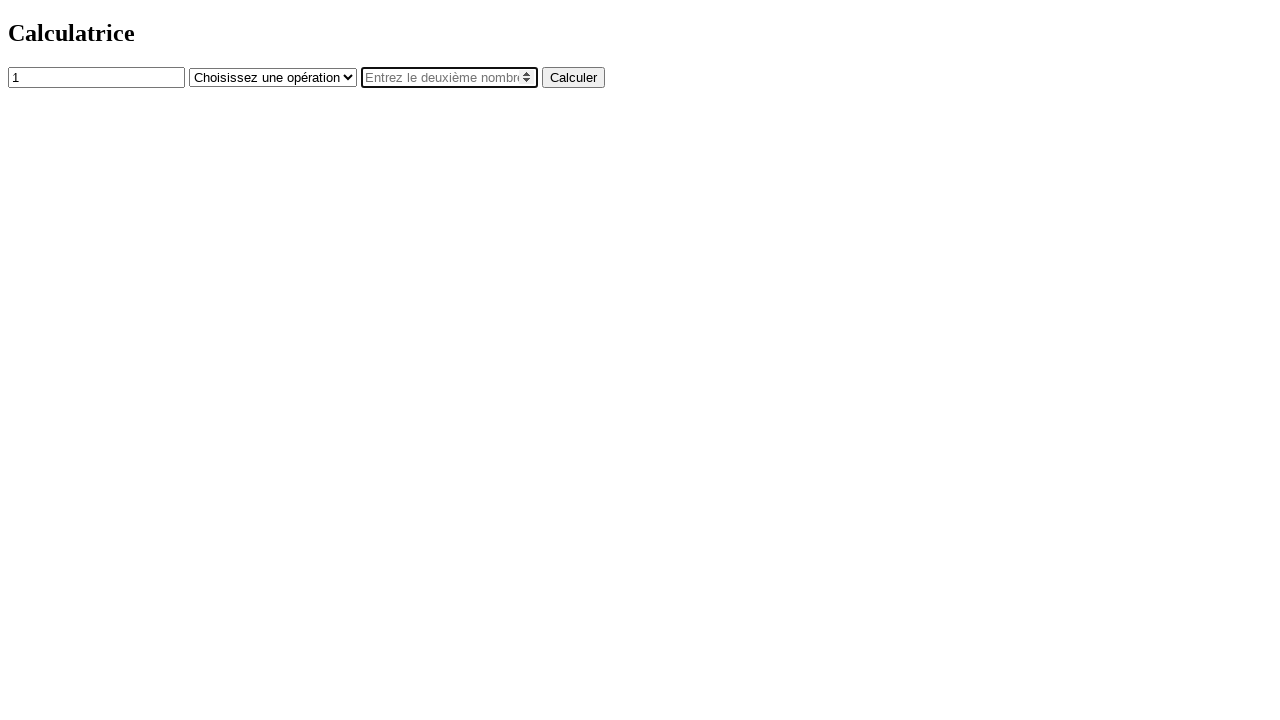

Filled second number field with '0' on #num2
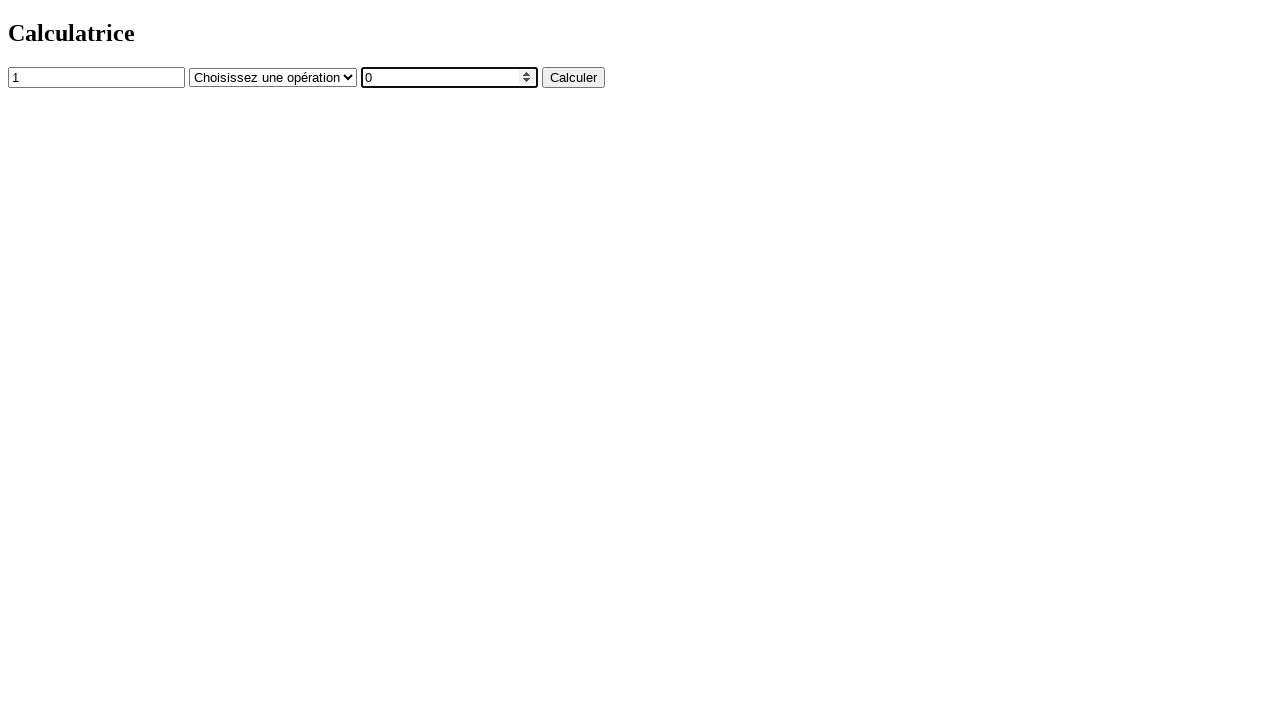

Clicked the operator dropdown at (273, 77) on #operator
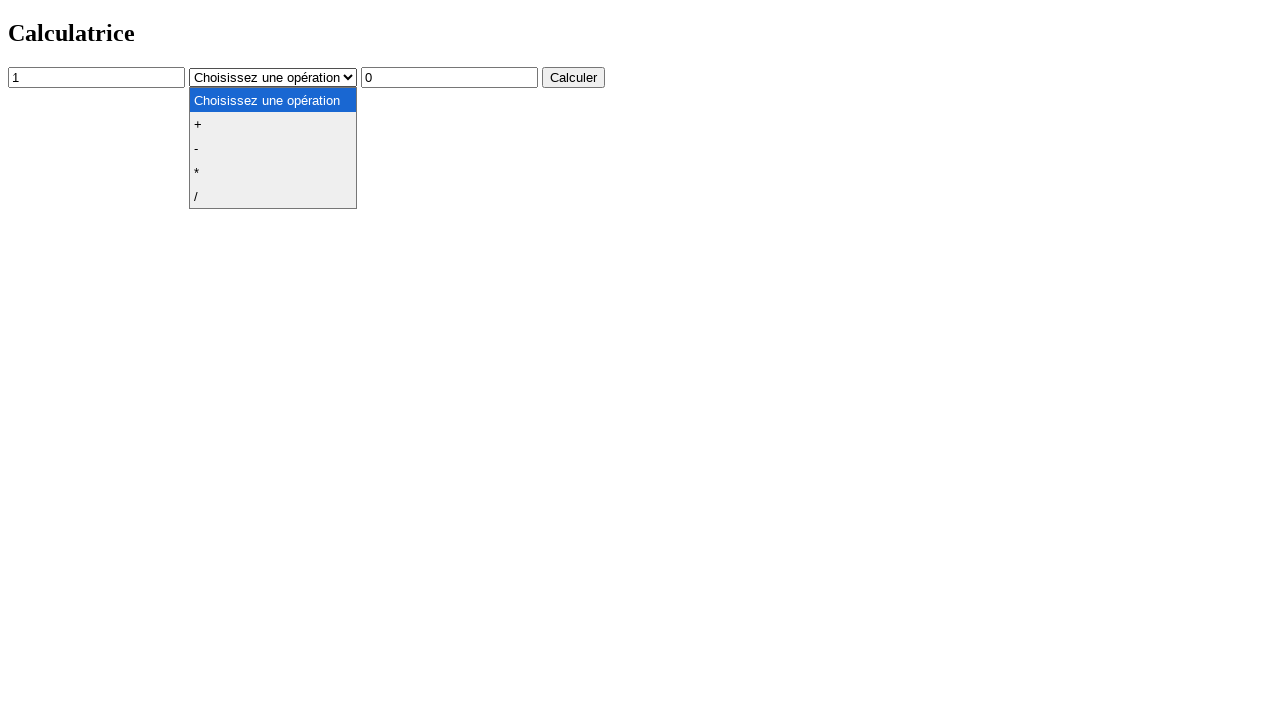

Selected division operator '/' on #operator
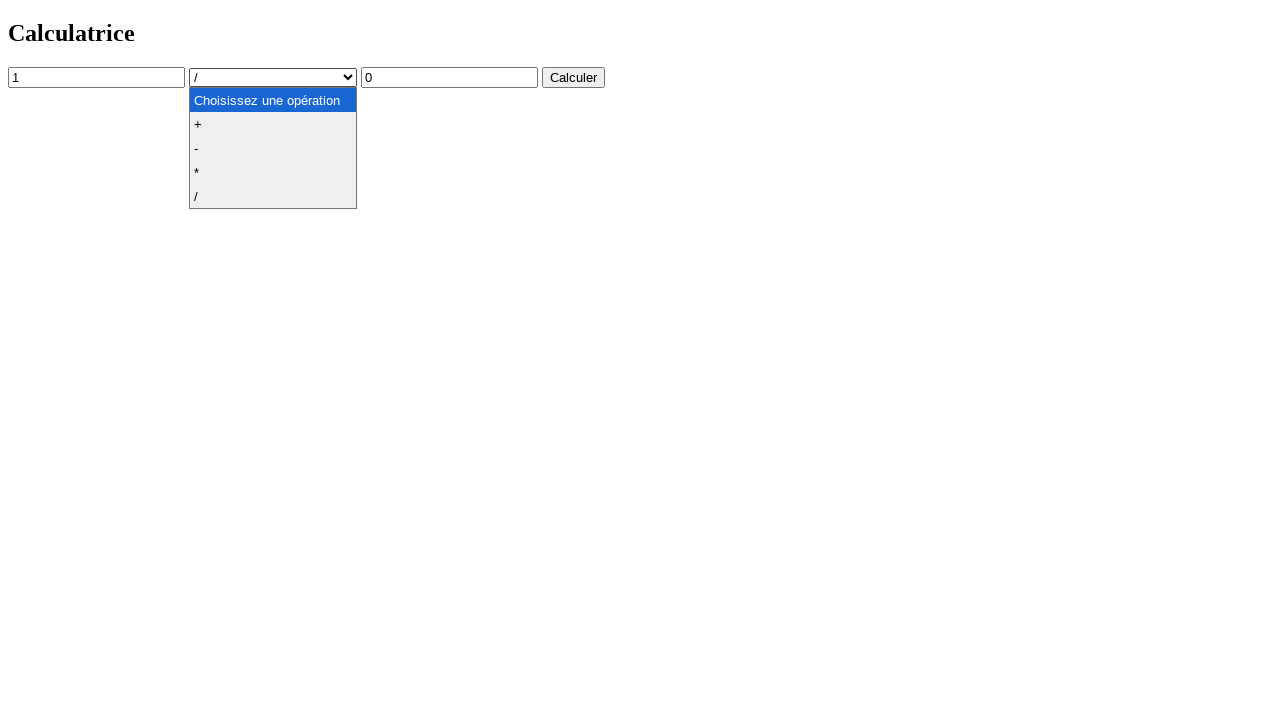

Clicked the calculate button at (574, 77) on button
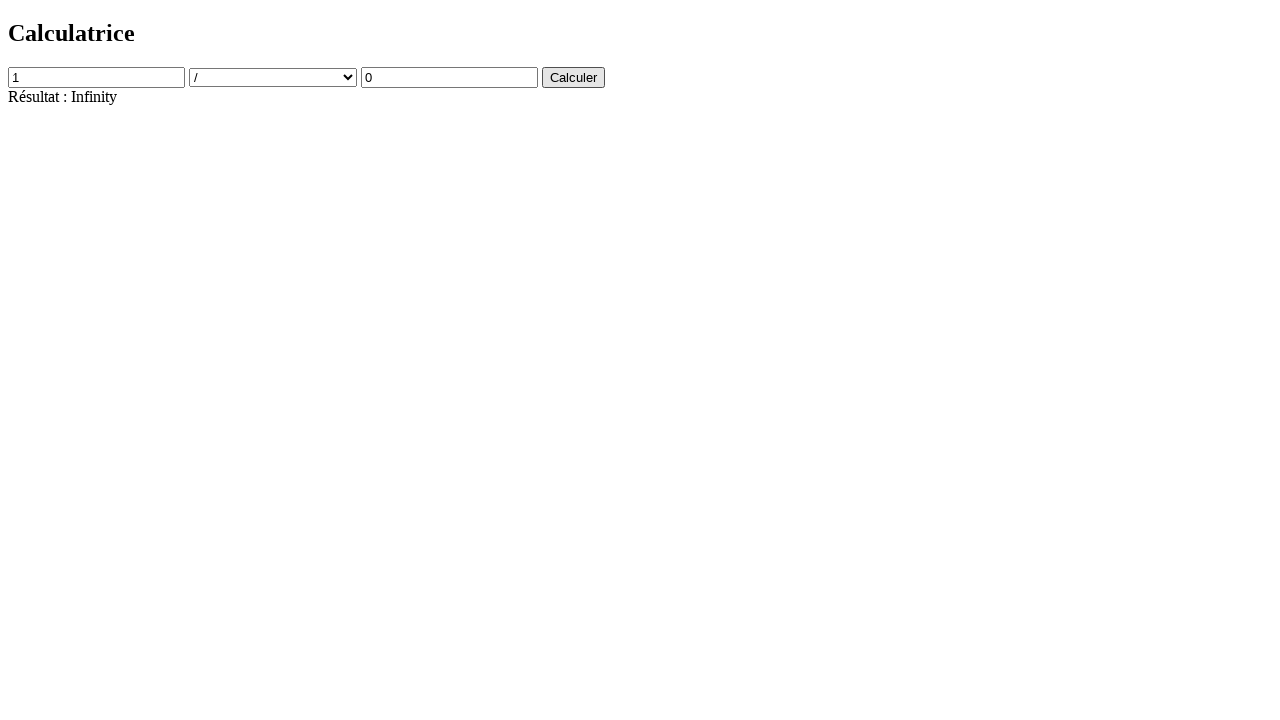

Verified result shows 'Résultat : Infinity'
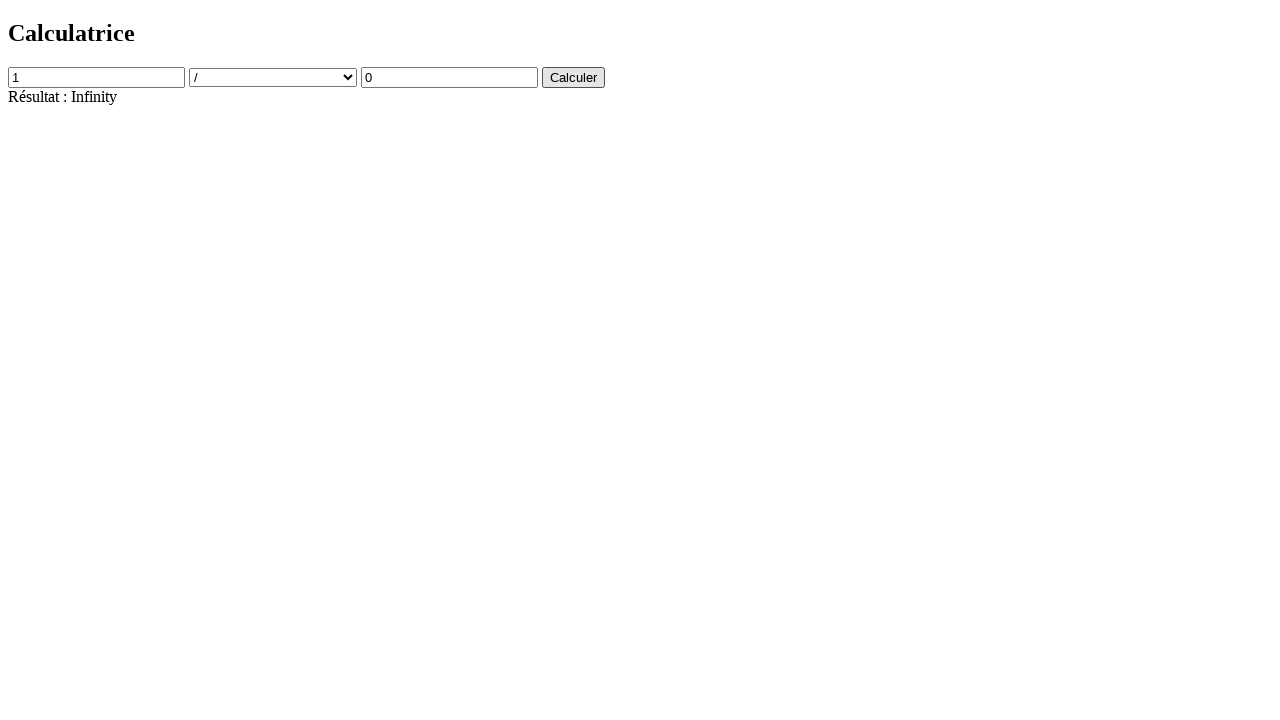

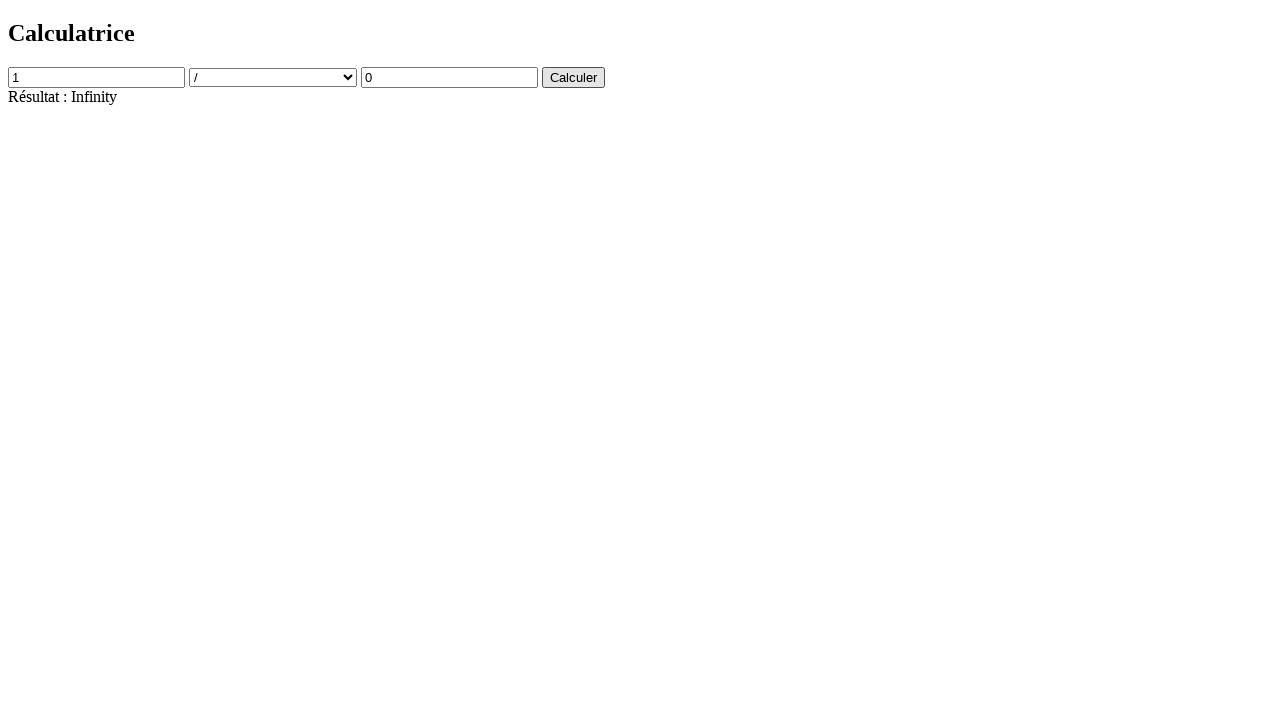